Tests interaction with shadow DOM elements by scrolling to a div and filling an input field within nested shadow roots

Starting URL: https://selectorshub.com/xpath-practice-page/

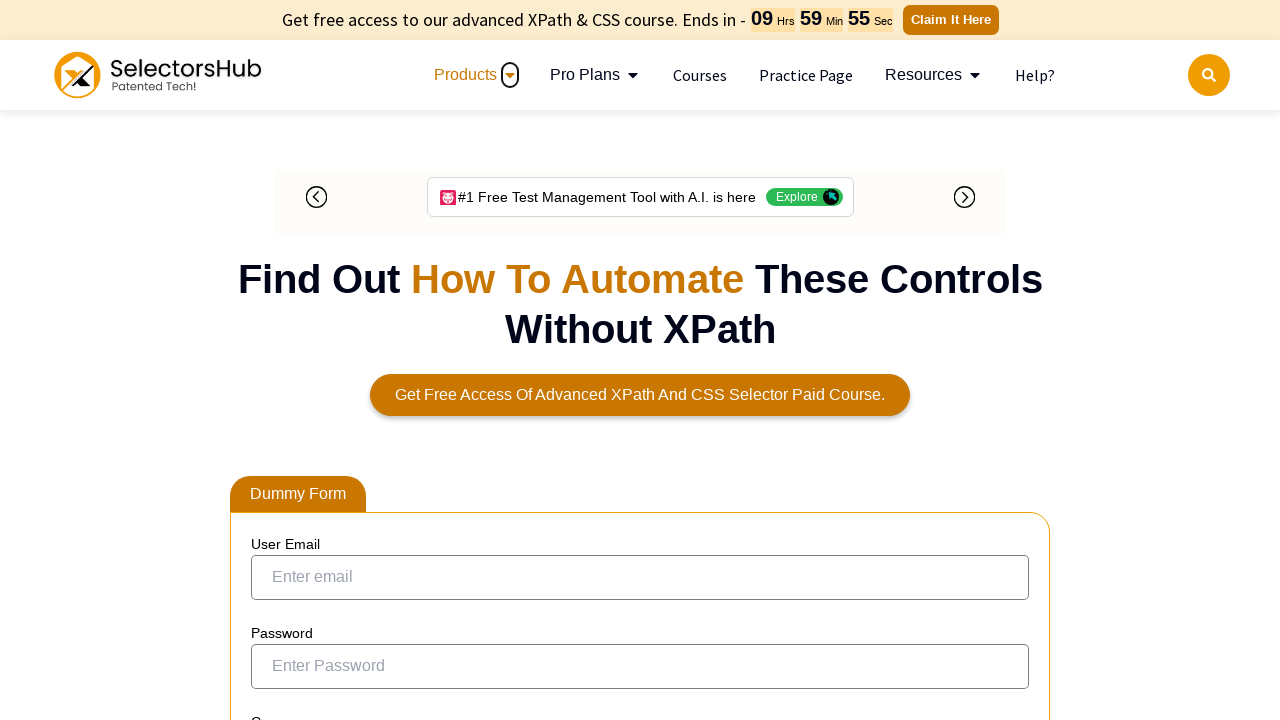

Scrolled to userName div element
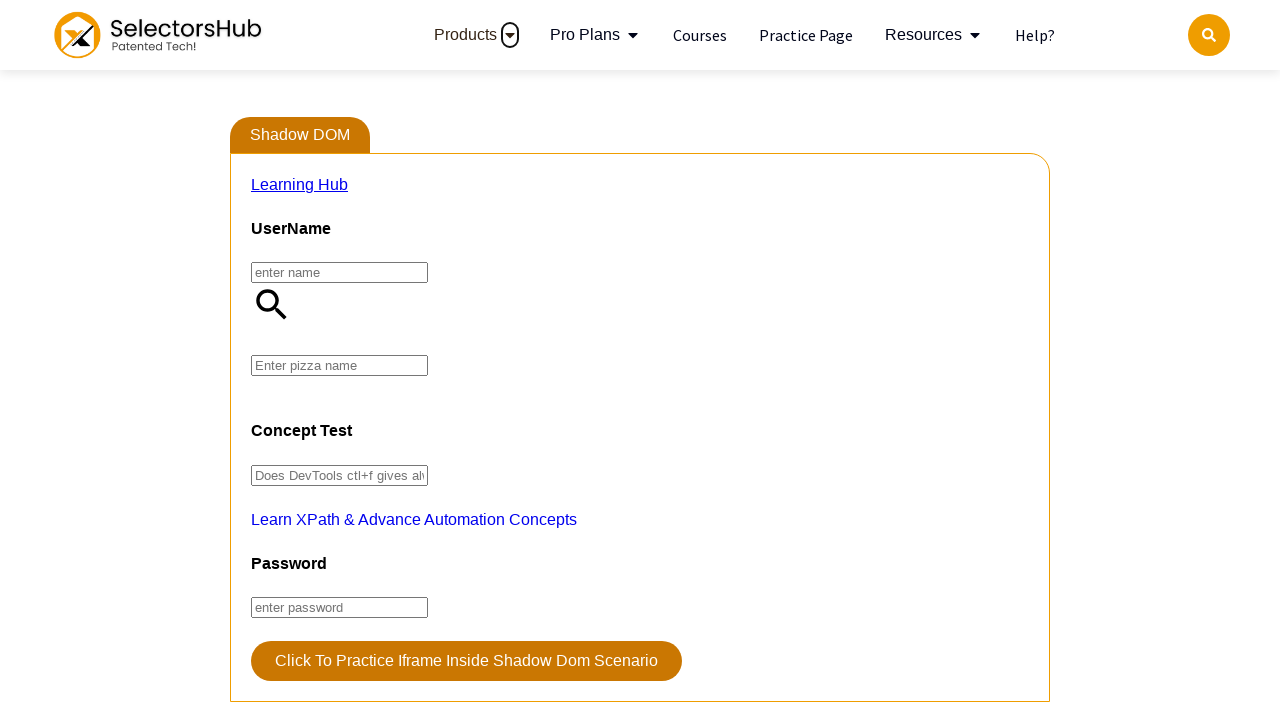

Filled pizza input field with 'farmhouse' through nested shadow DOM roots
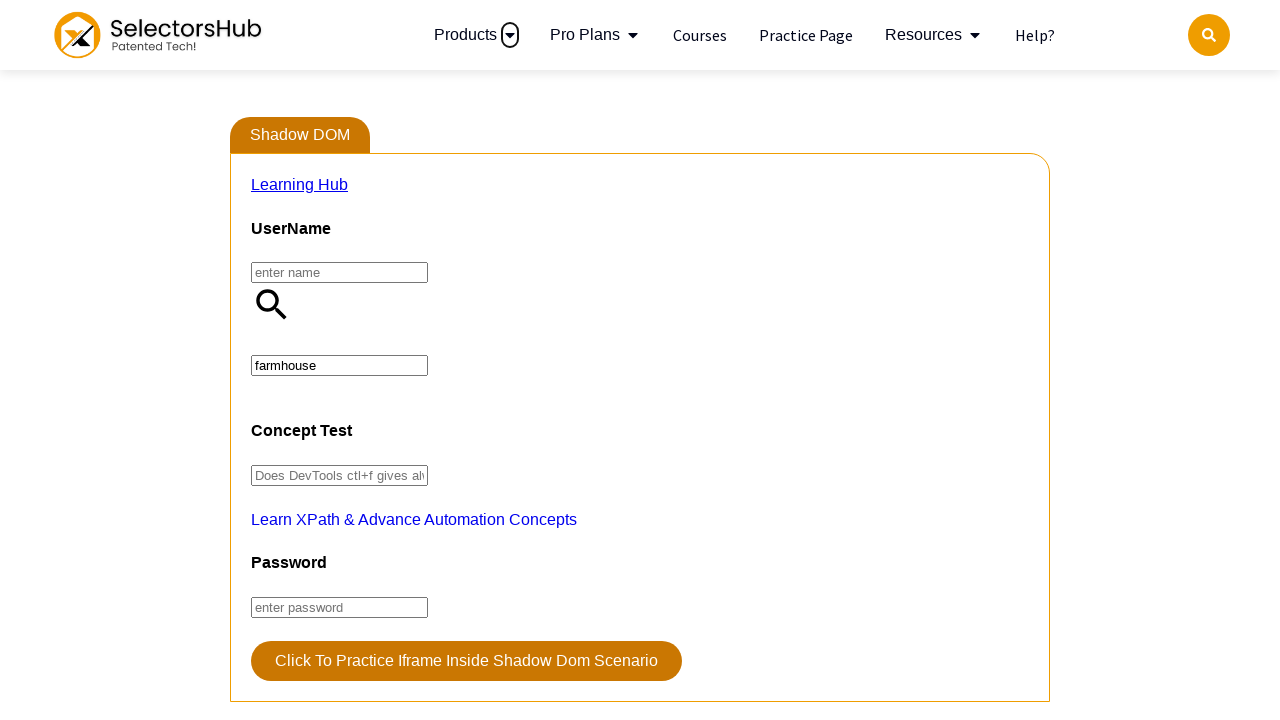

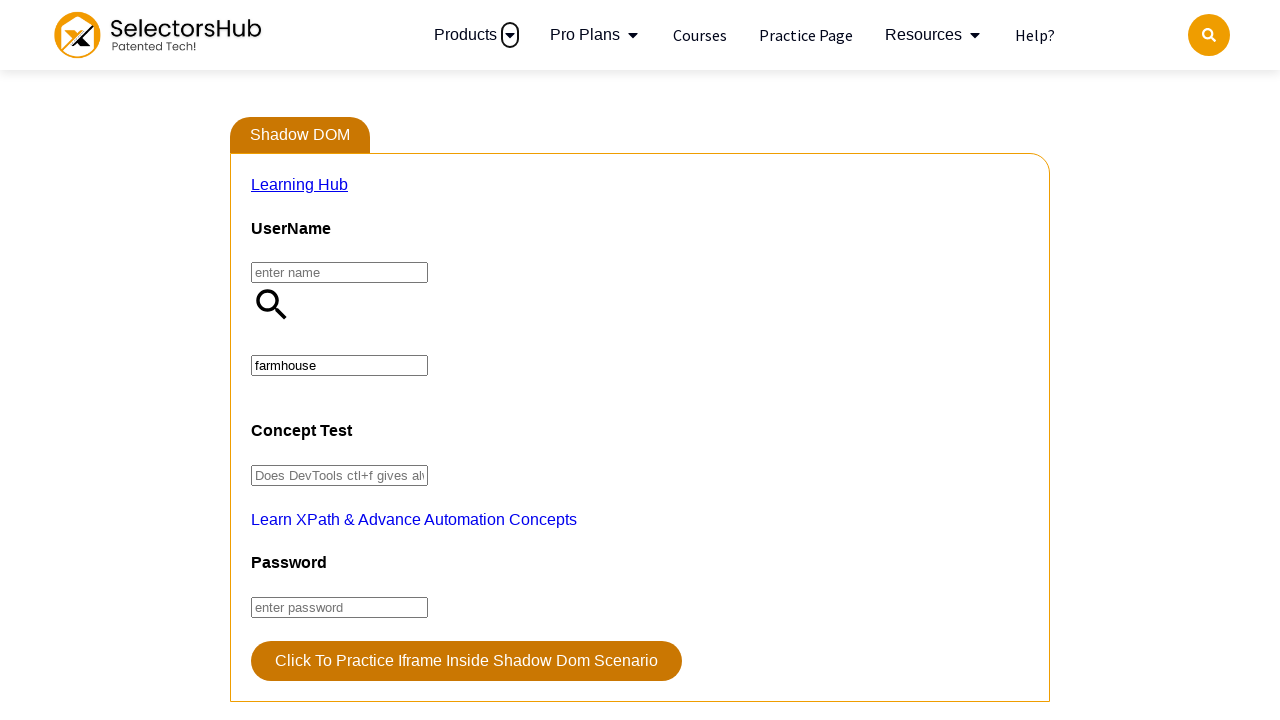